Searches for "Air Force 1" products on the Asos Spain website and verifies that product results are displayed

Starting URL: https://www.asos.com/es/

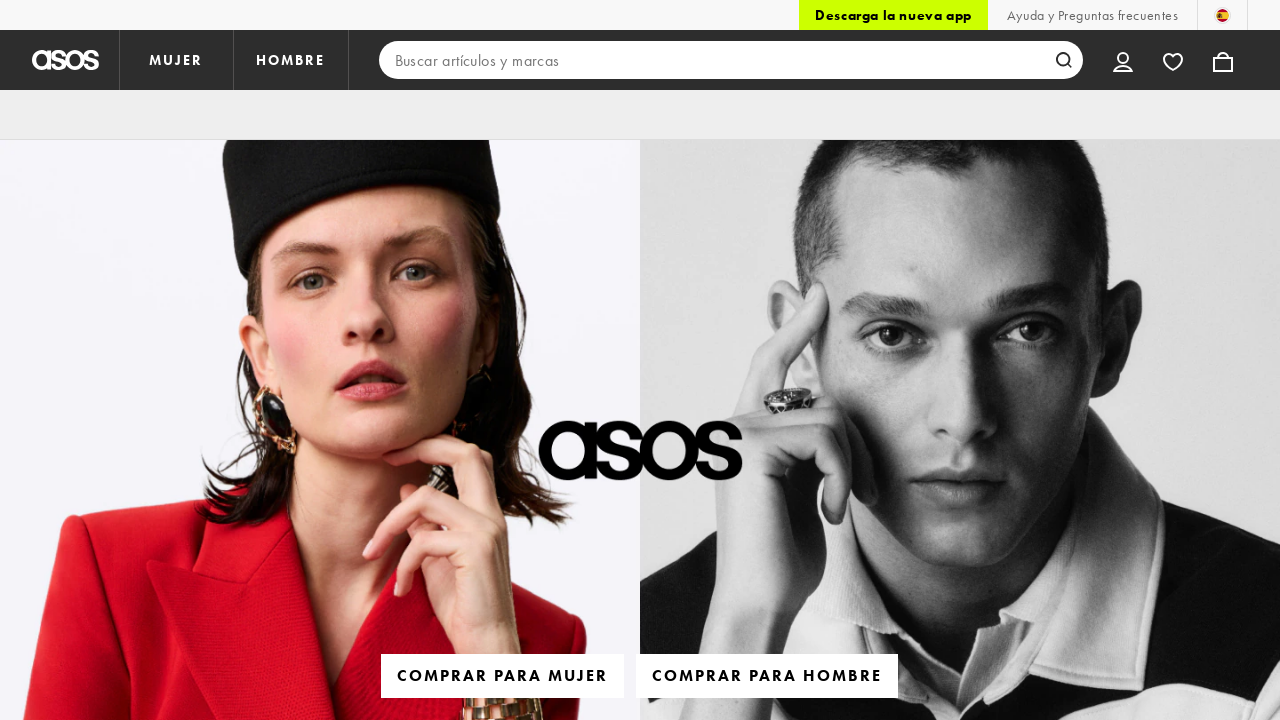

Search input field is available on Asos Spain homepage
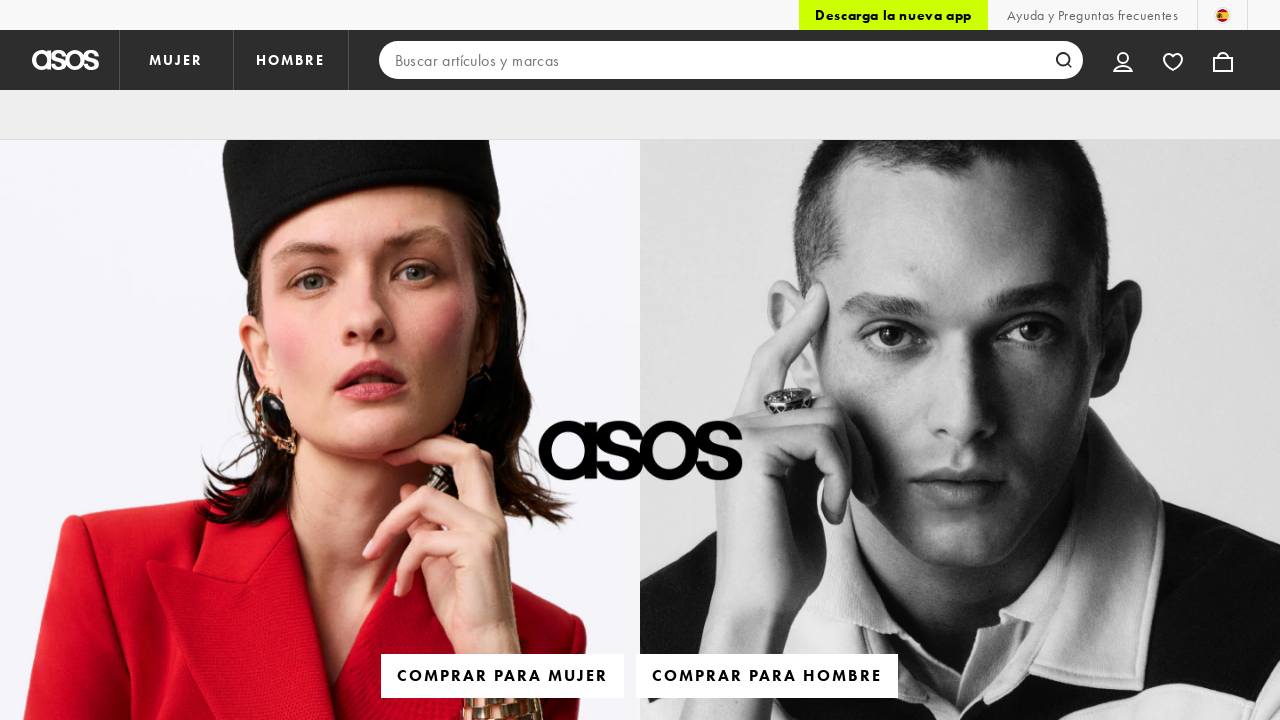

Filled search box with 'Air Force 1' on input[name='q']
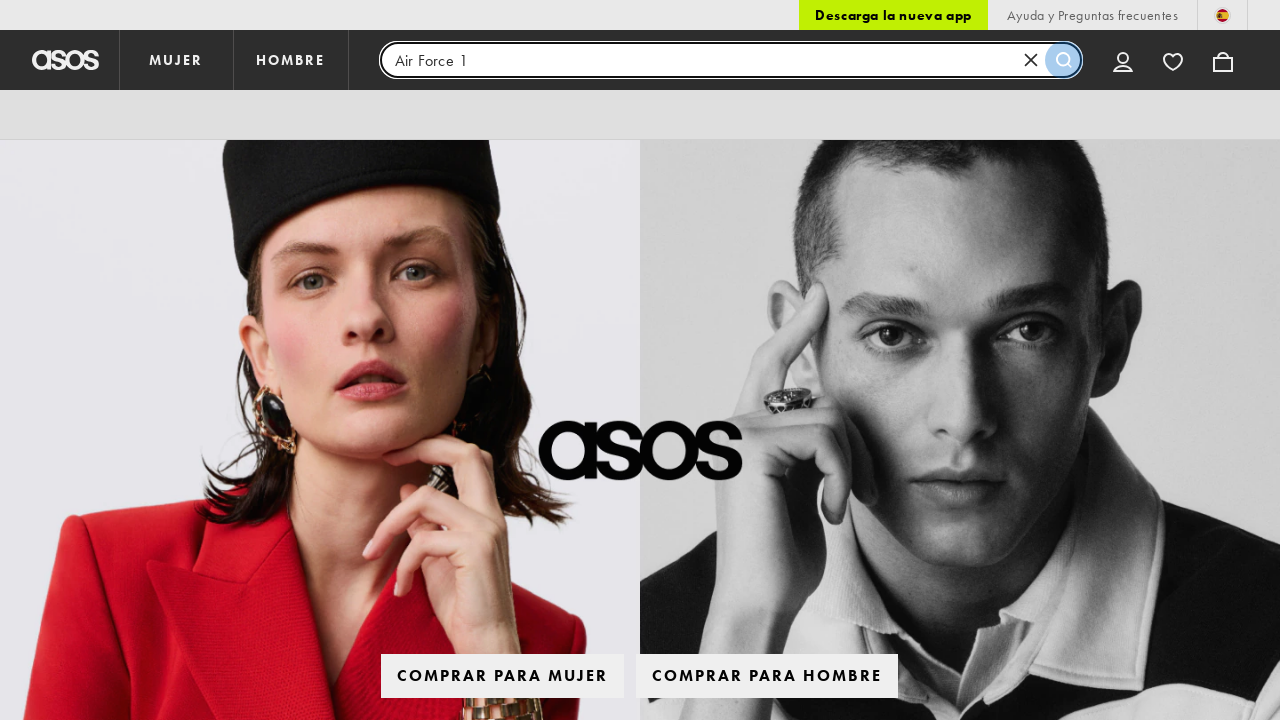

Submitted search for Air Force 1 by pressing Enter on input[name='q']
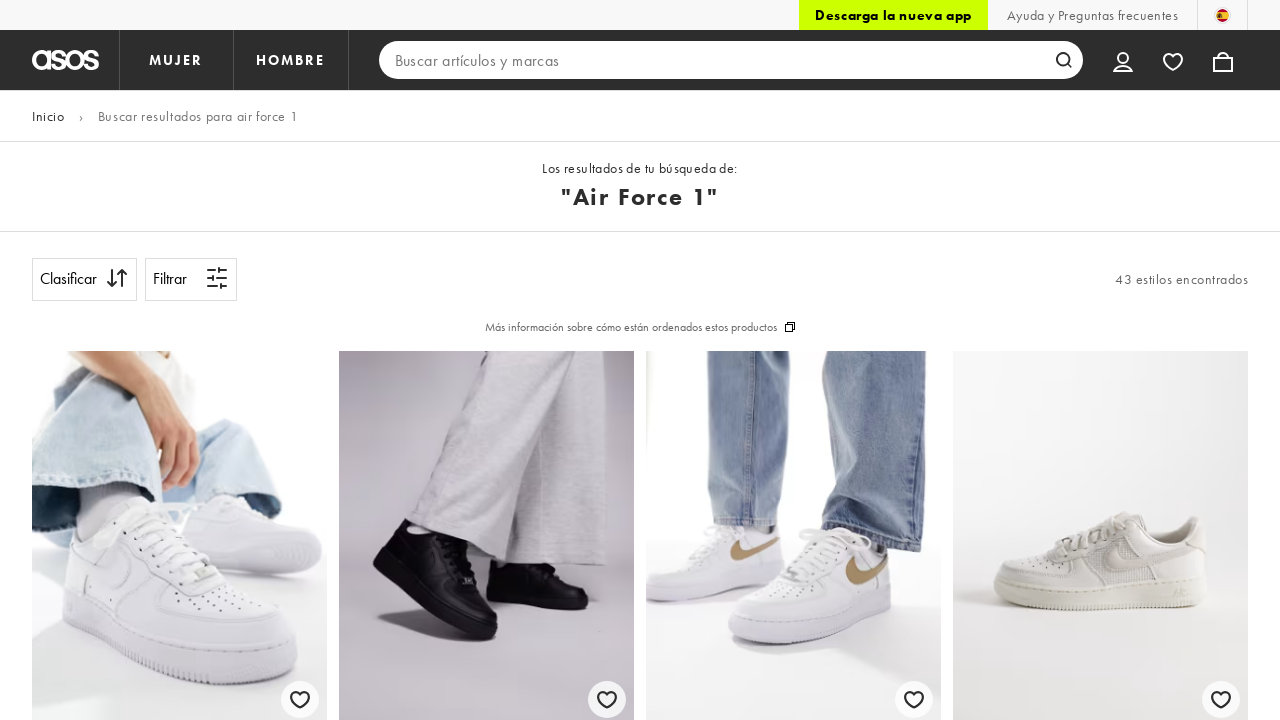

Product results loaded and displayed
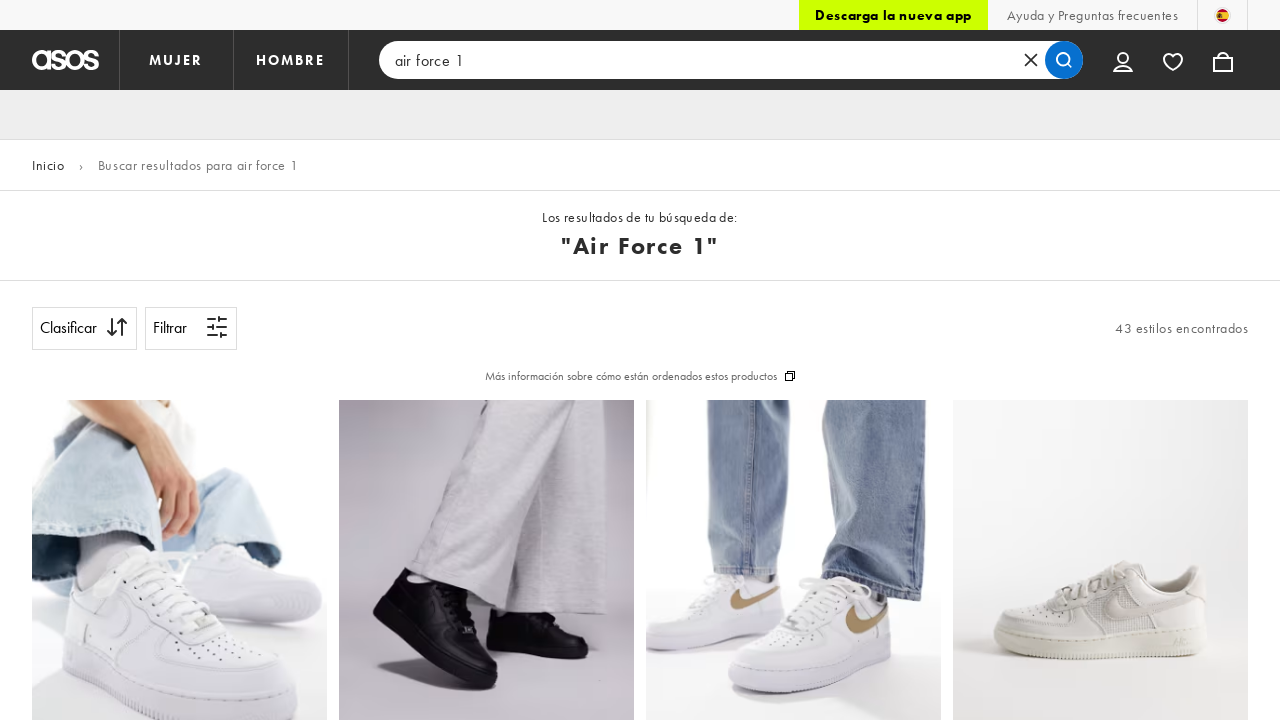

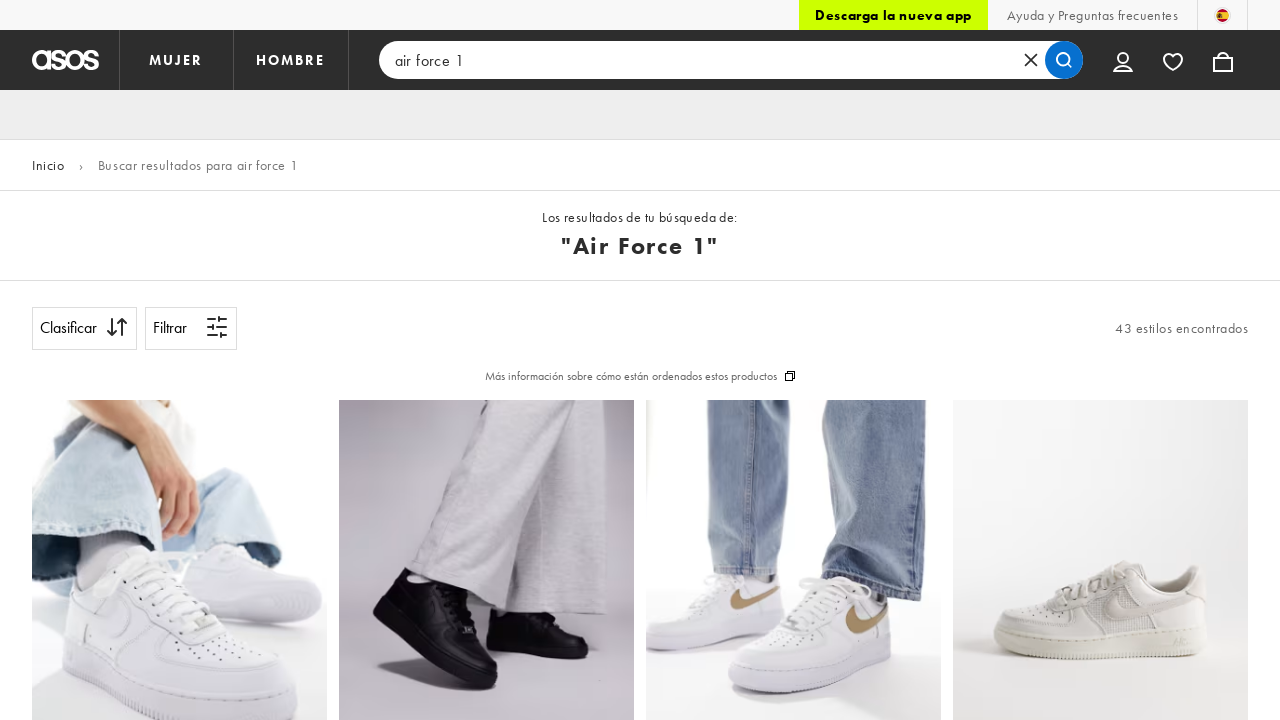